Tests the complete checkout flow: adding a product to cart, proceeding to checkout, filling billing details, selecting payment method, and placing an order

Starting URL: http://practice.automationtesting.in/

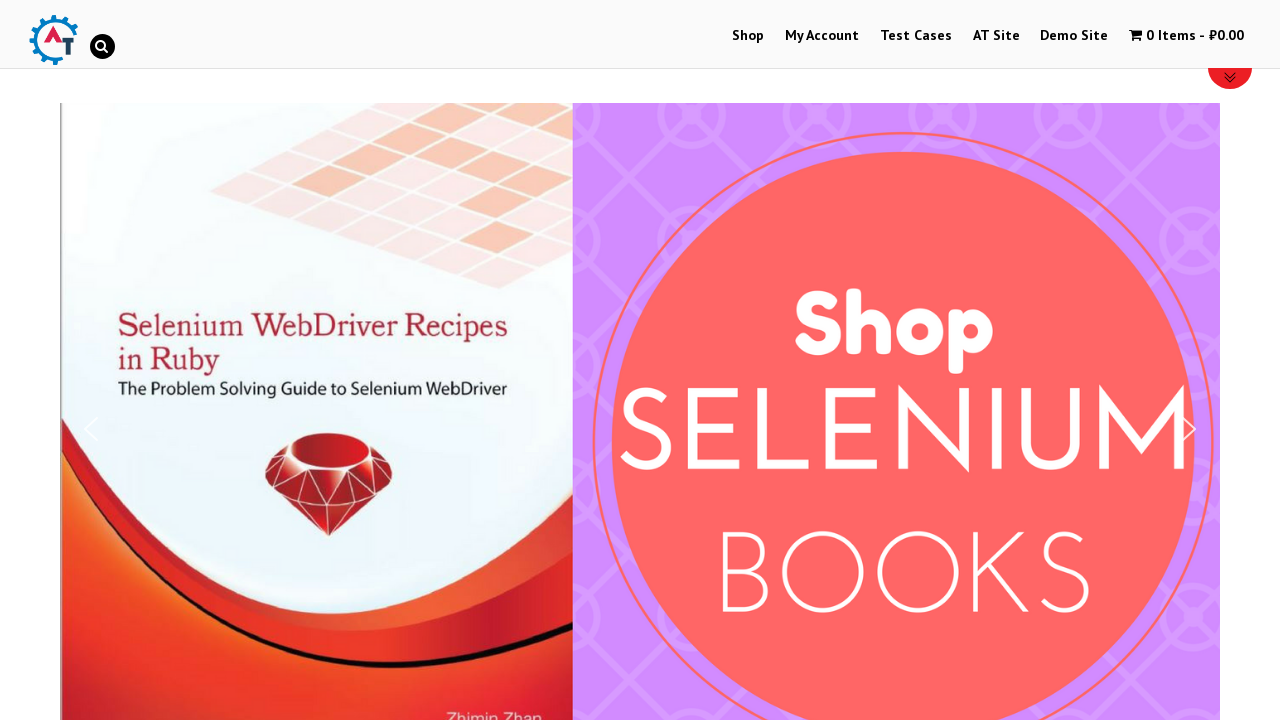

Clicked on Shop menu item at (748, 36) on #menu-item-40 > a
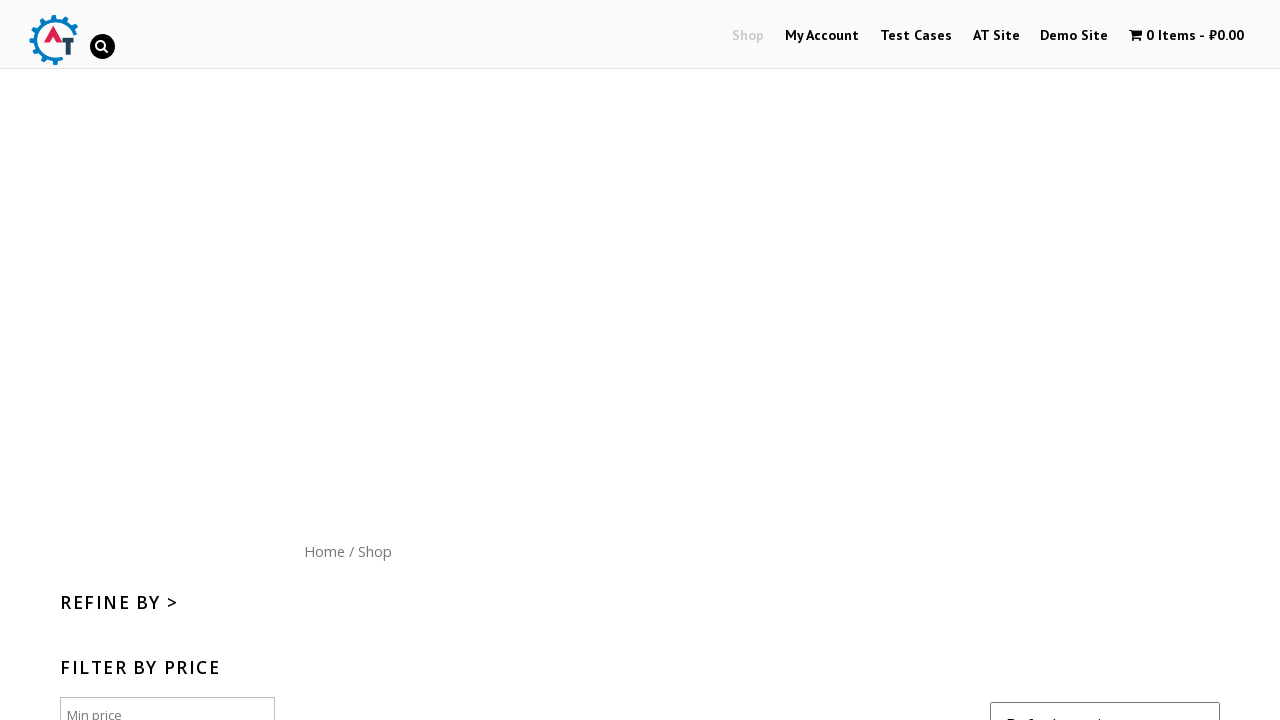

Scrolled down 300px to view products
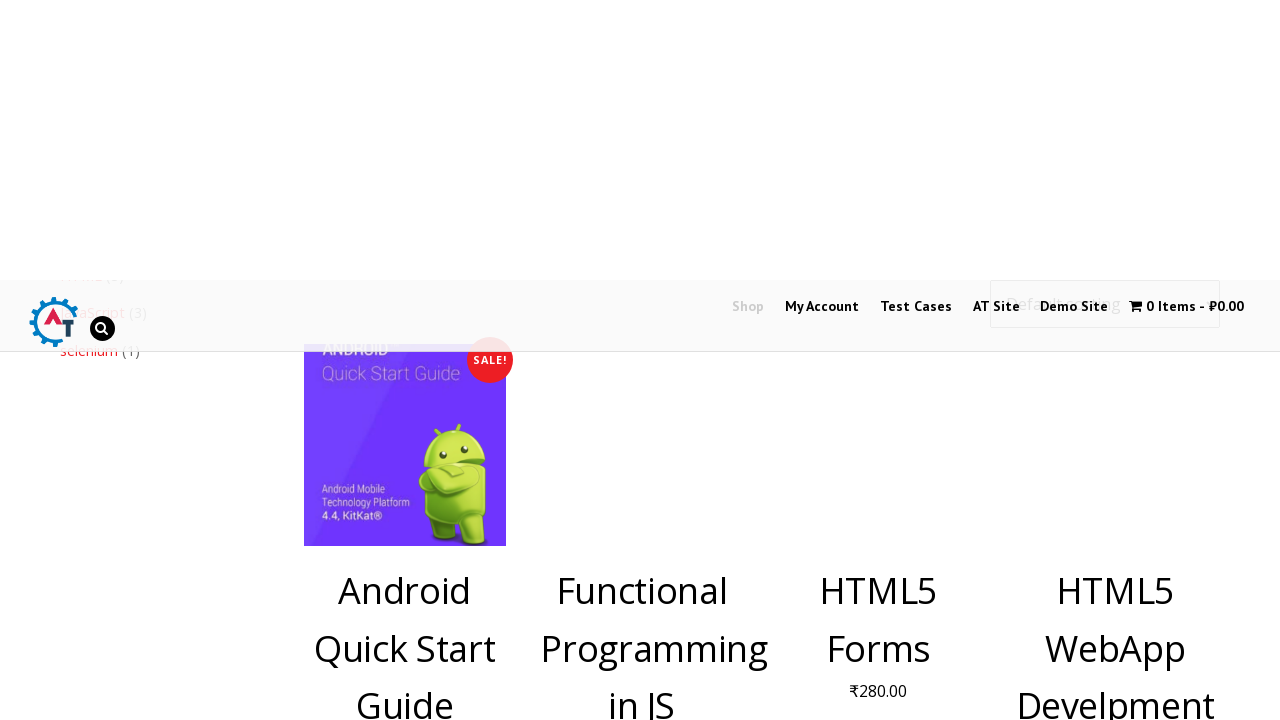

Waited for 4th product 'Add to Cart' button to load
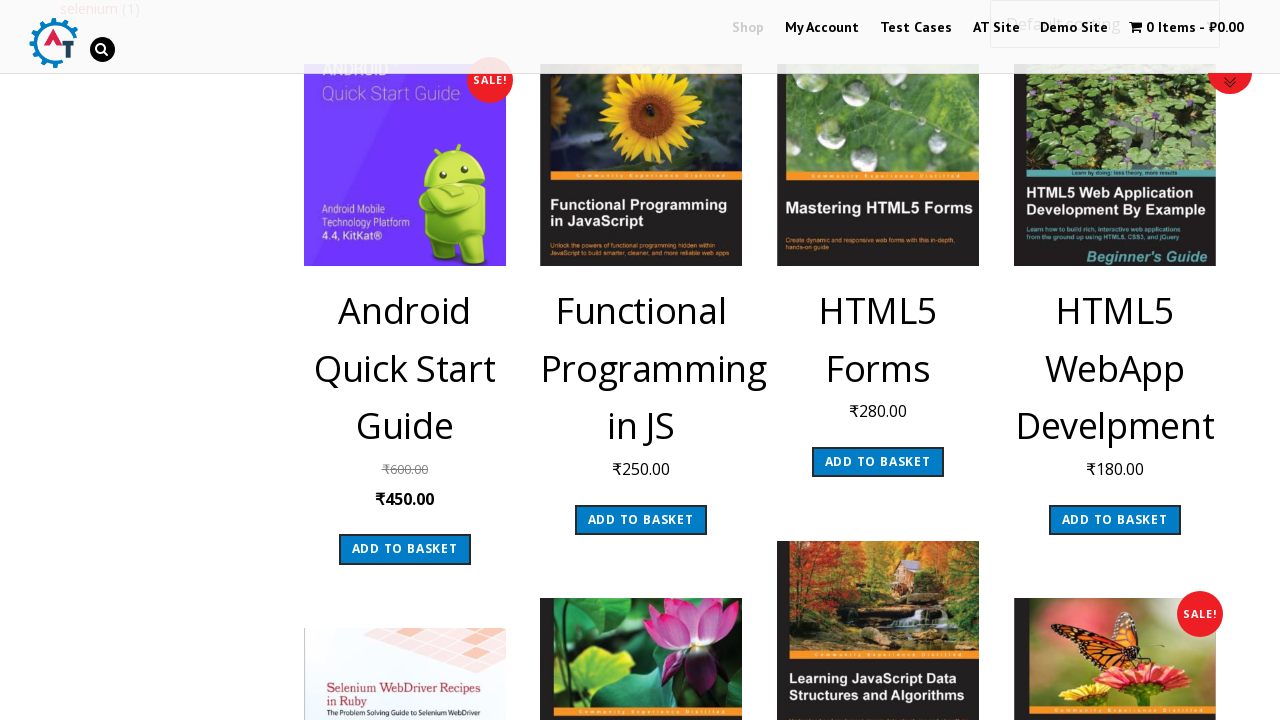

Clicked 'Add to Cart' button for HTML5 WebApps product at (1115, 520) on xpath=//*[@id='content']/ul/li[4]/a[2]
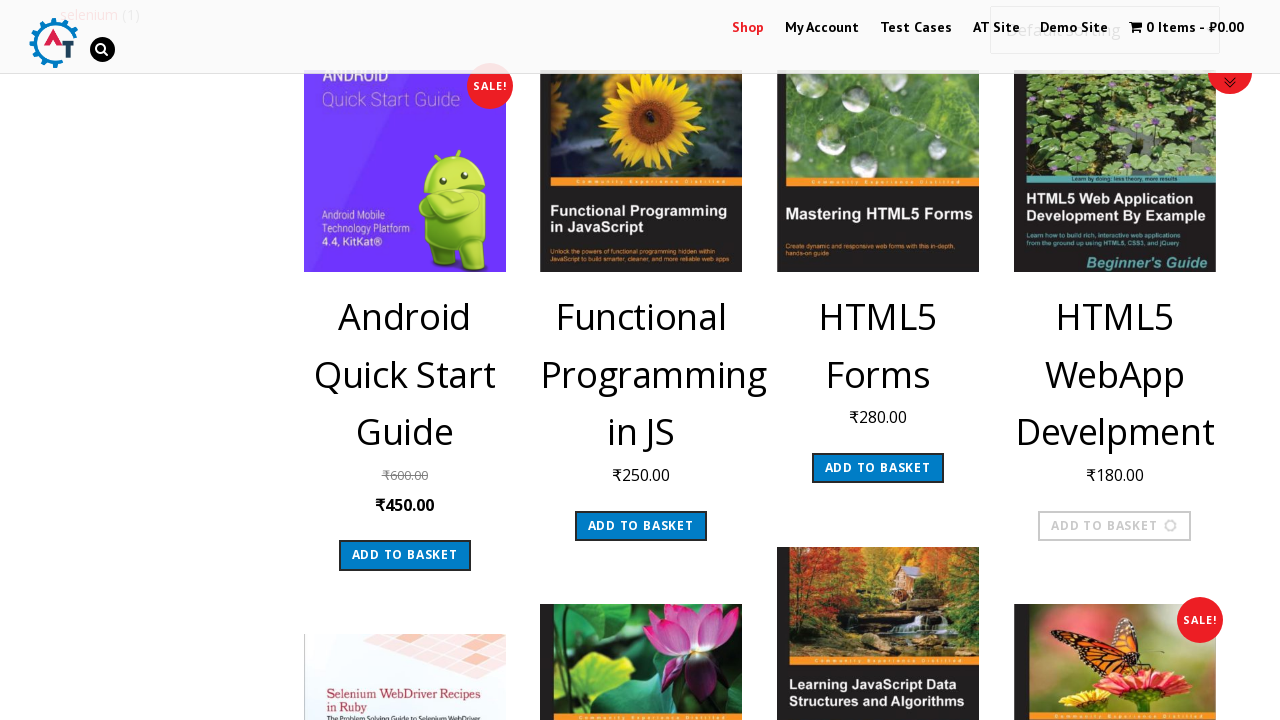

Waited 2 seconds for product to be added to cart
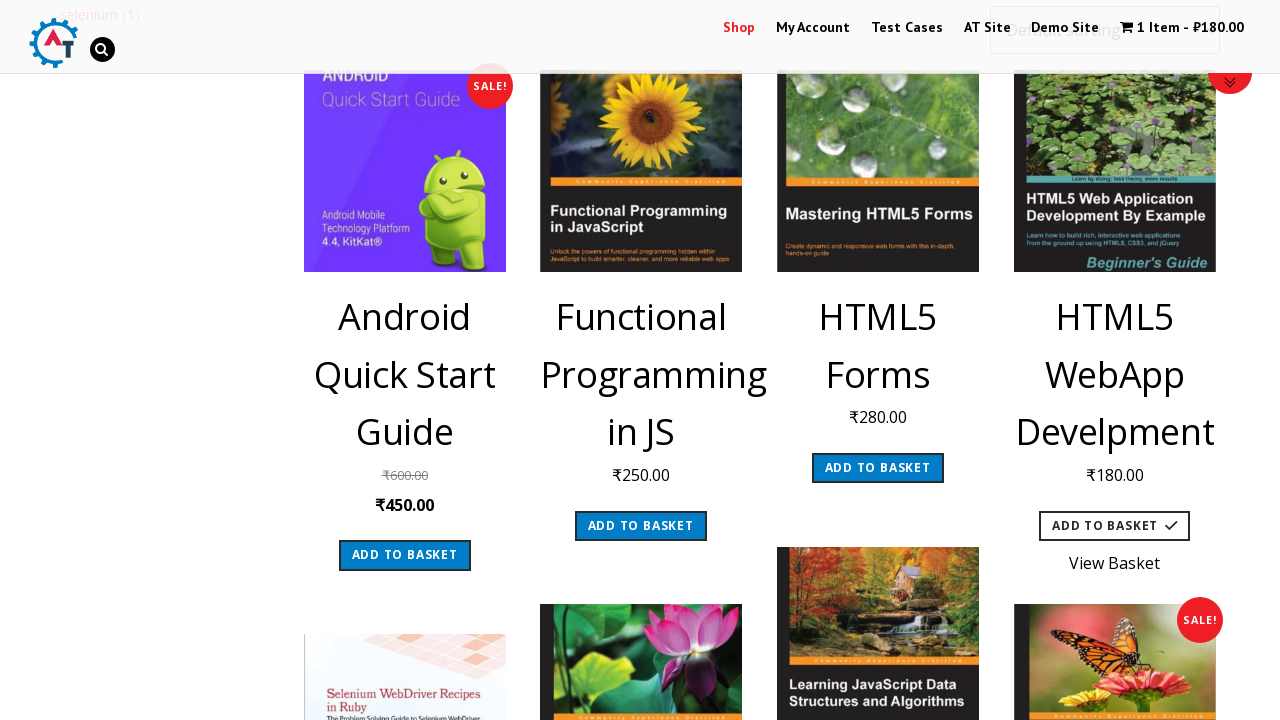

Clicked on cart contents to view cart at (1158, 28) on .cartcontents
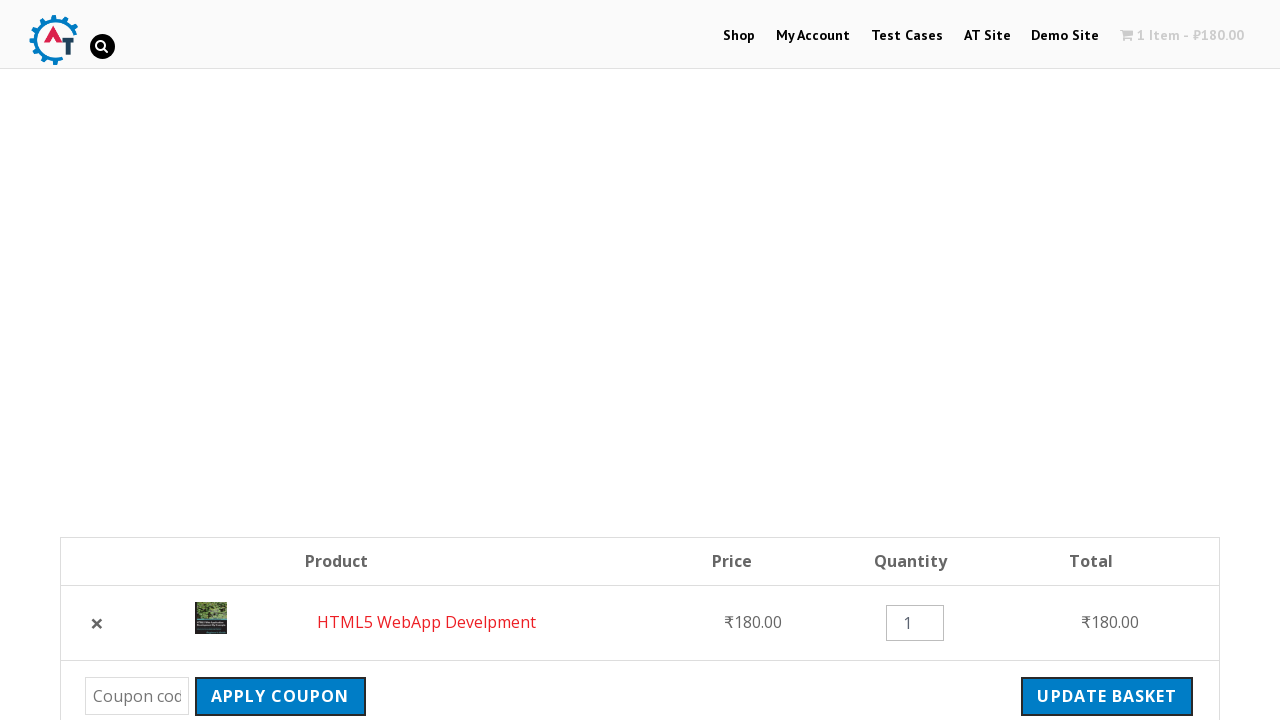

Waited for 'Proceed to Checkout' button to load
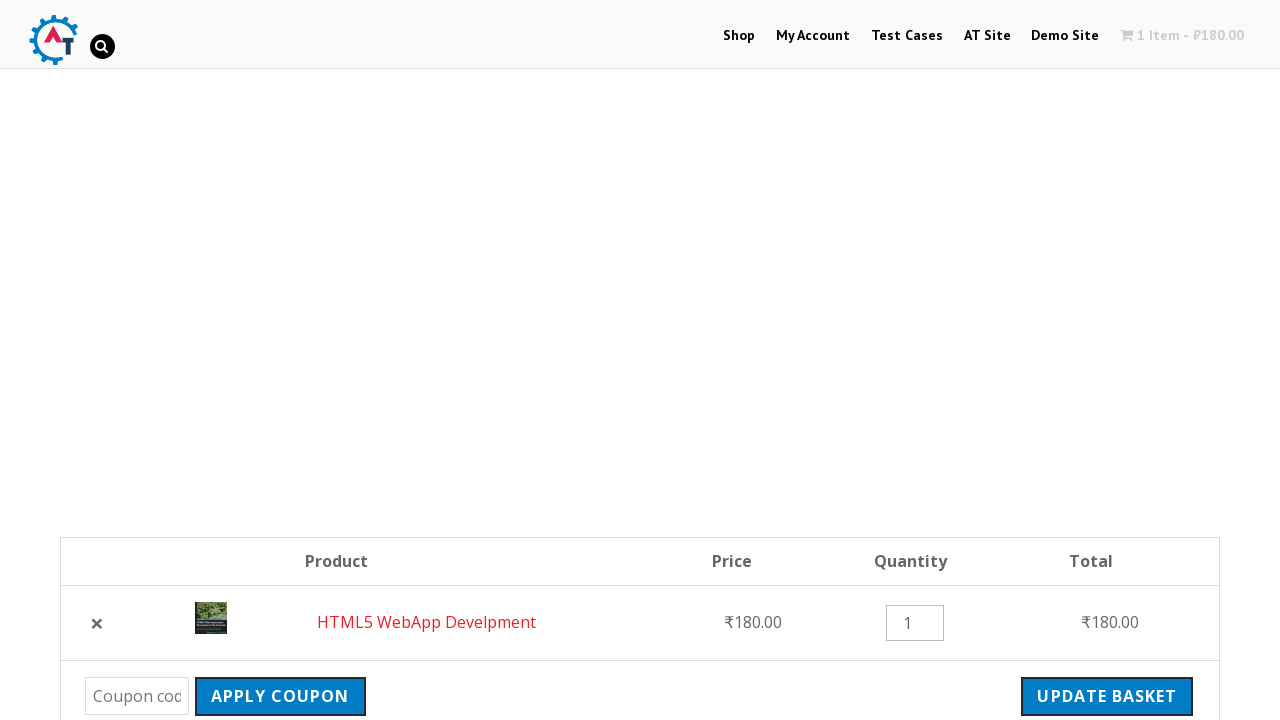

Clicked 'Proceed to Checkout' button at (1098, 629) on .wc-proceed-to-checkout > a
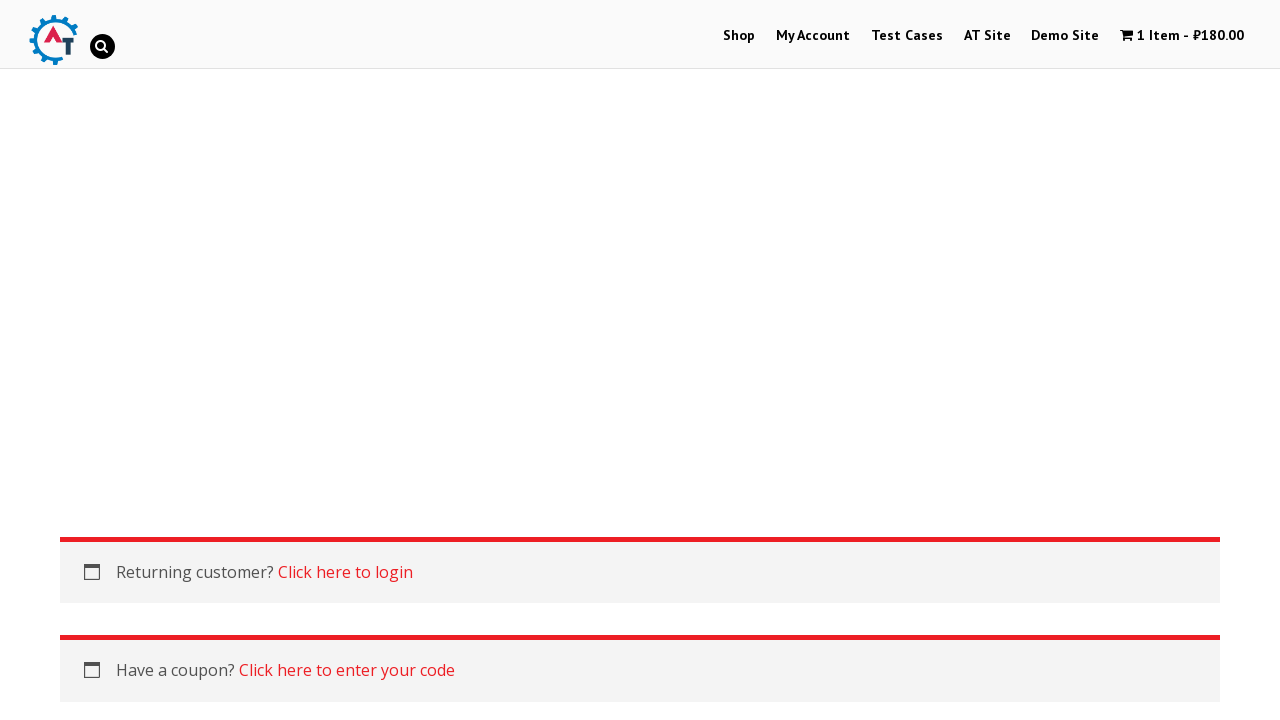

Waited for billing first name field to load
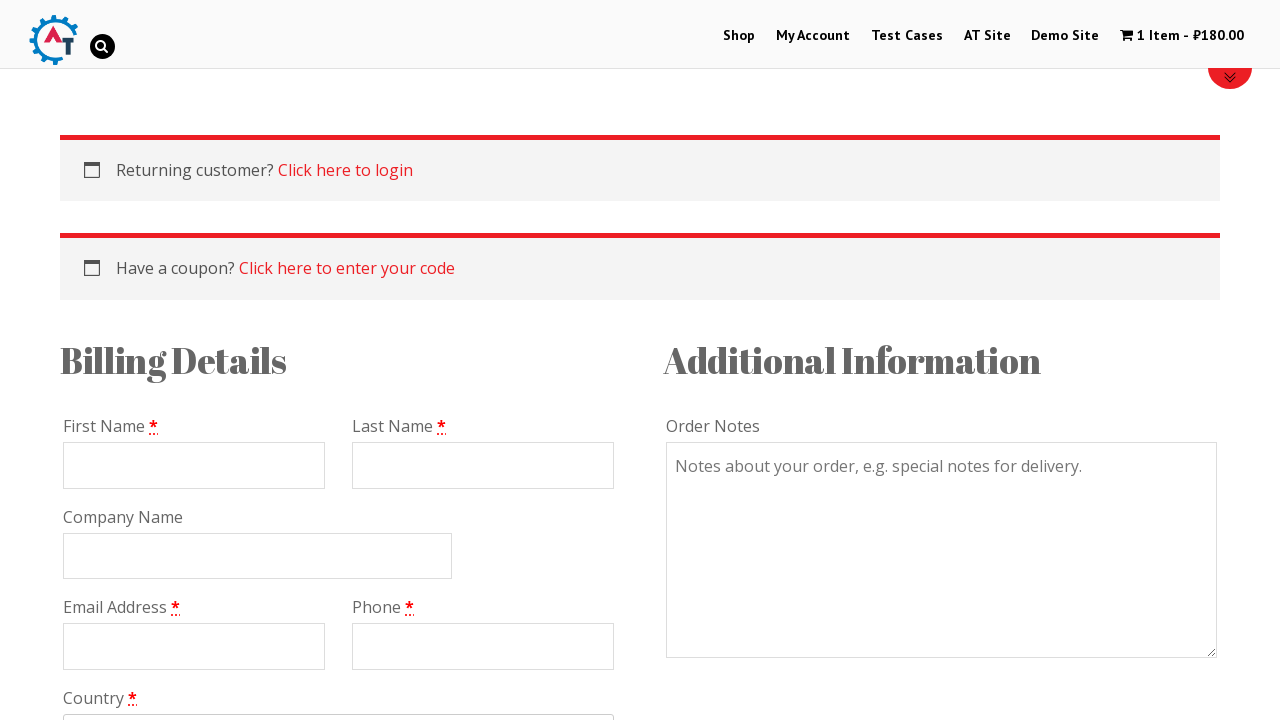

Filled billing first name with 'John' on #billing_first_name
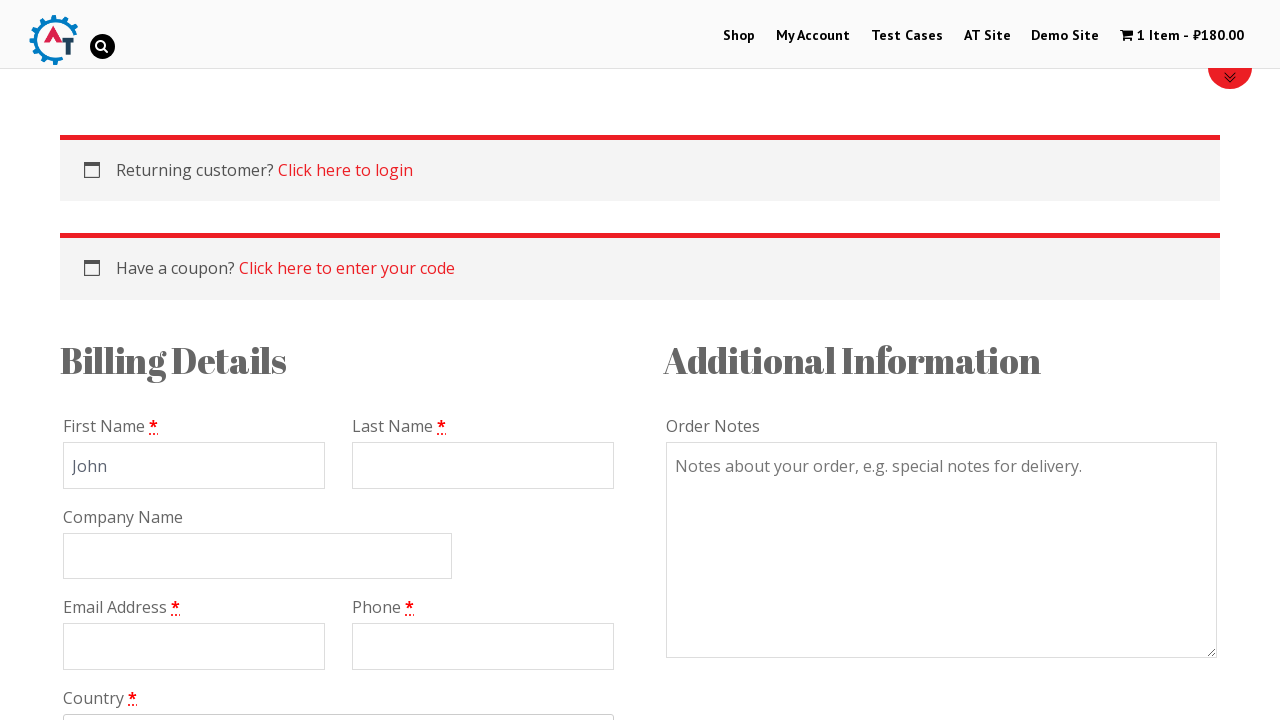

Filled billing last name with 'Smith' on #billing_last_name
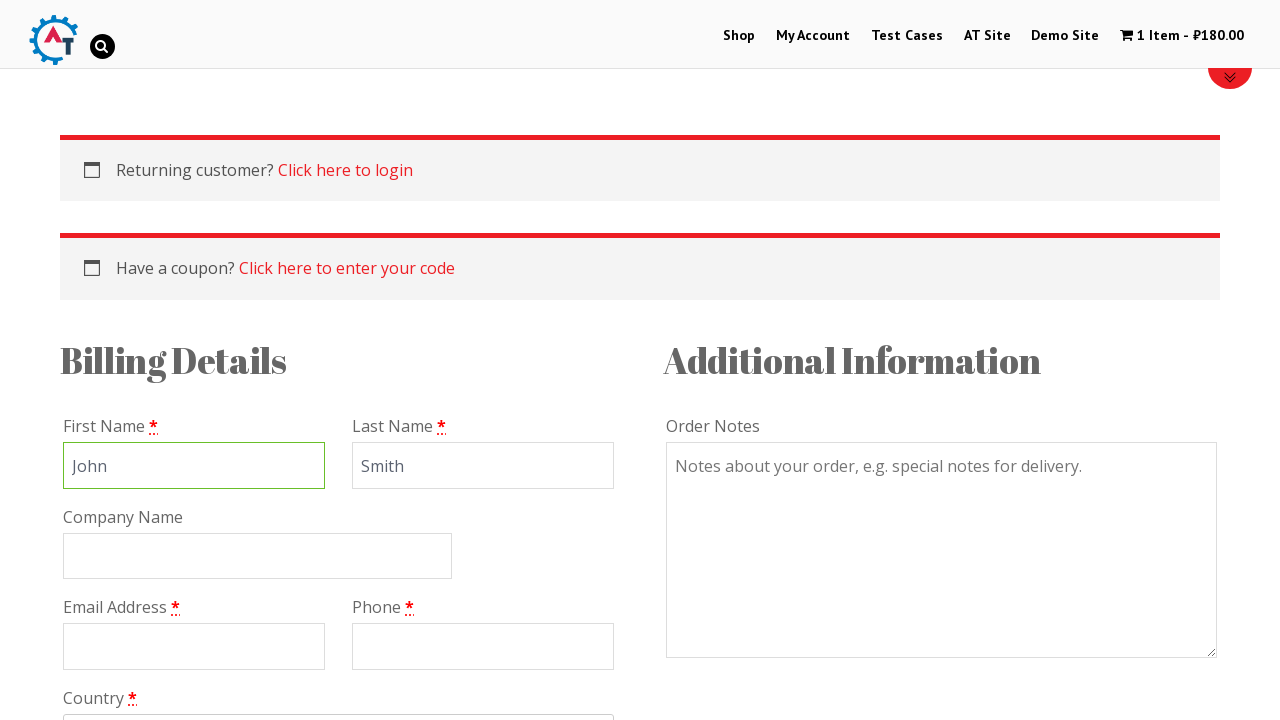

Filled billing email with 'johnsmith@example.com' on #billing_email
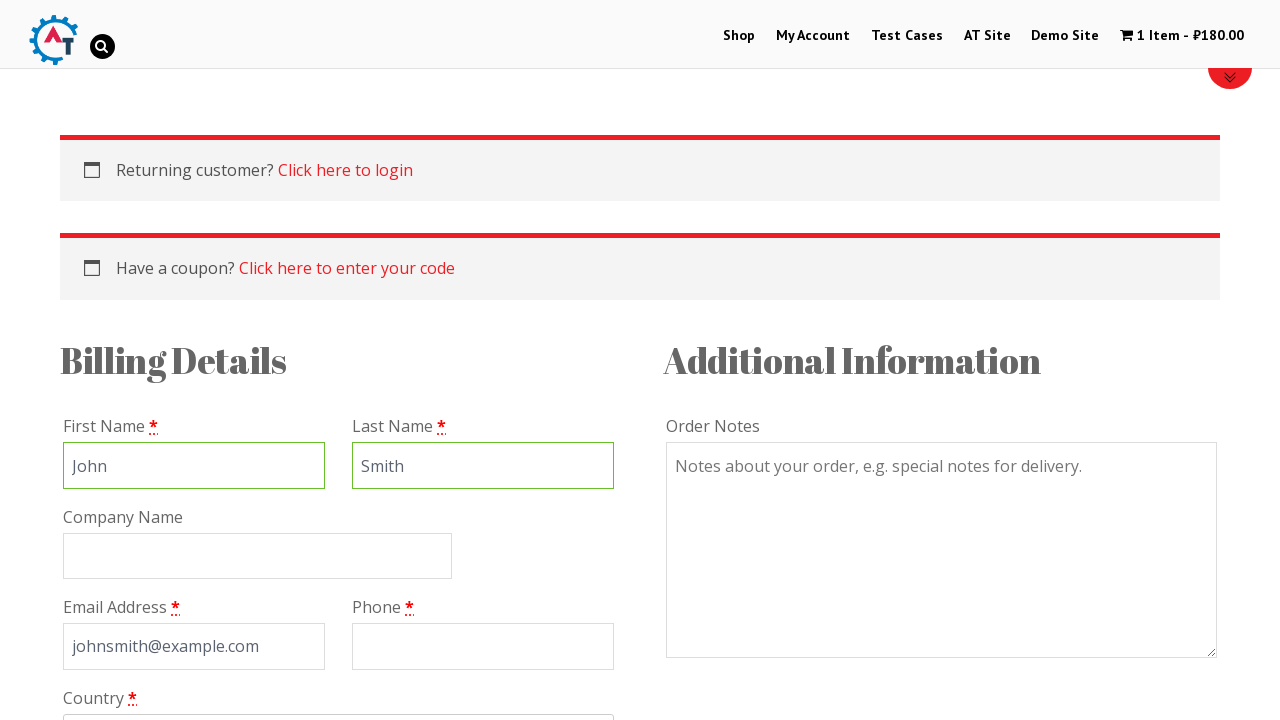

Filled billing phone with '5551234567' on #billing_phone
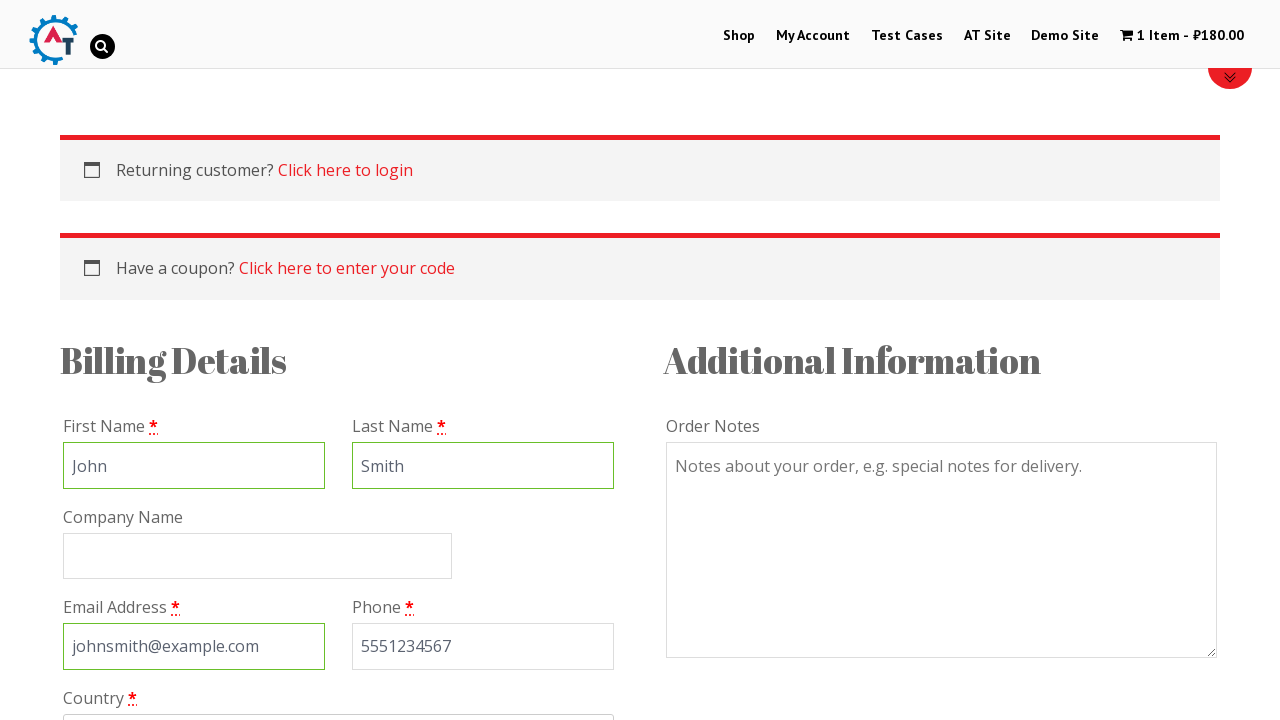

Clicked on billing country dropdown at (338, 703) on #s2id_billing_country
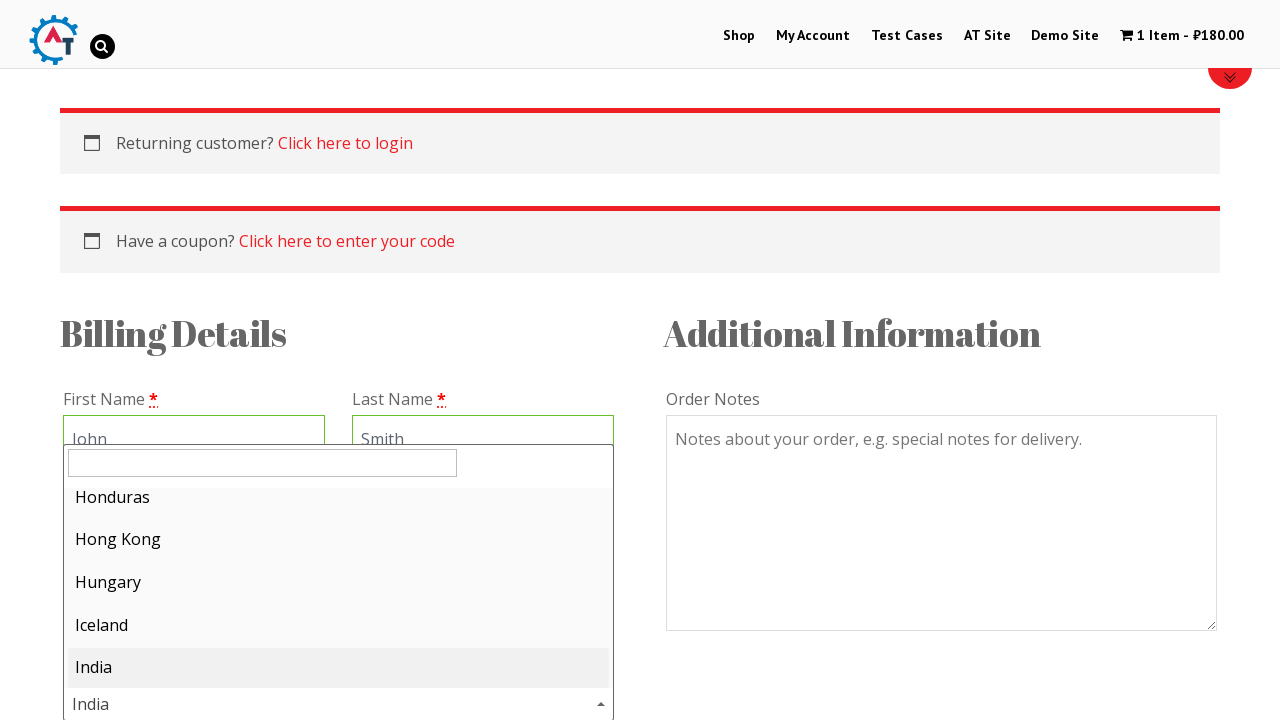

Filled country search field with 'Russia' on #s2id_autogen1_search
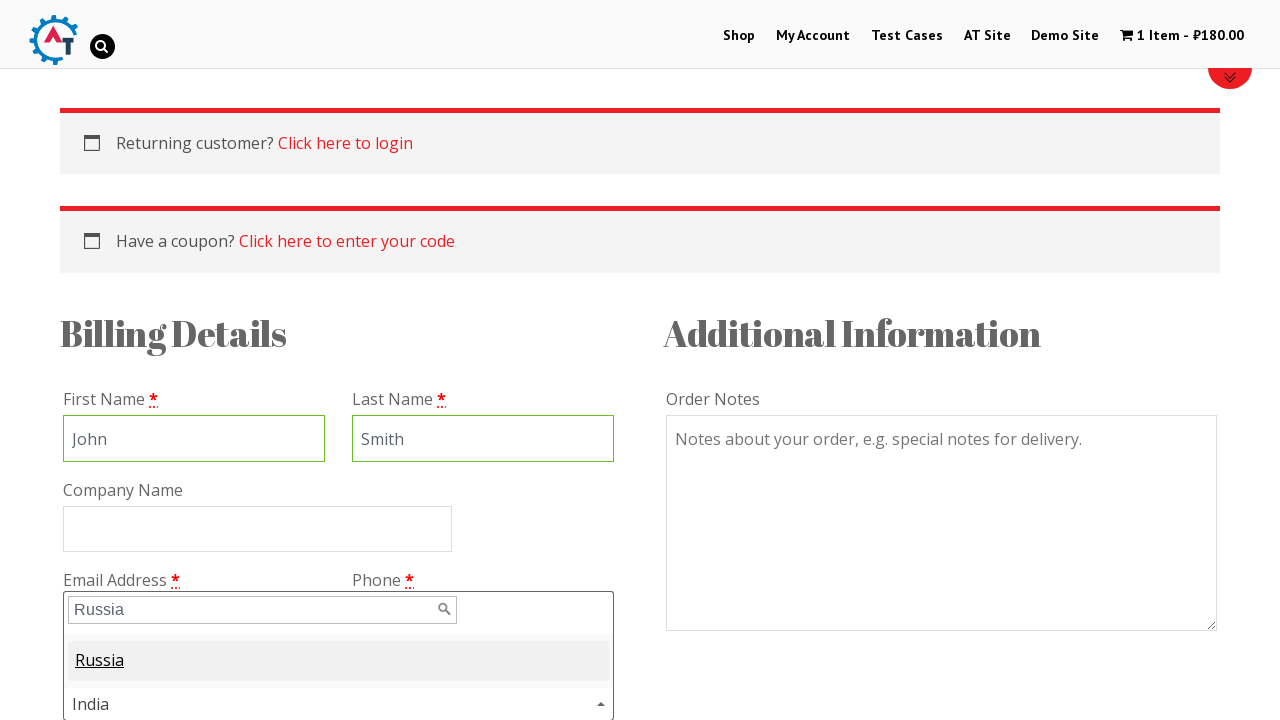

Selected Russia from country dropdown at (100, 660) on .select2-match
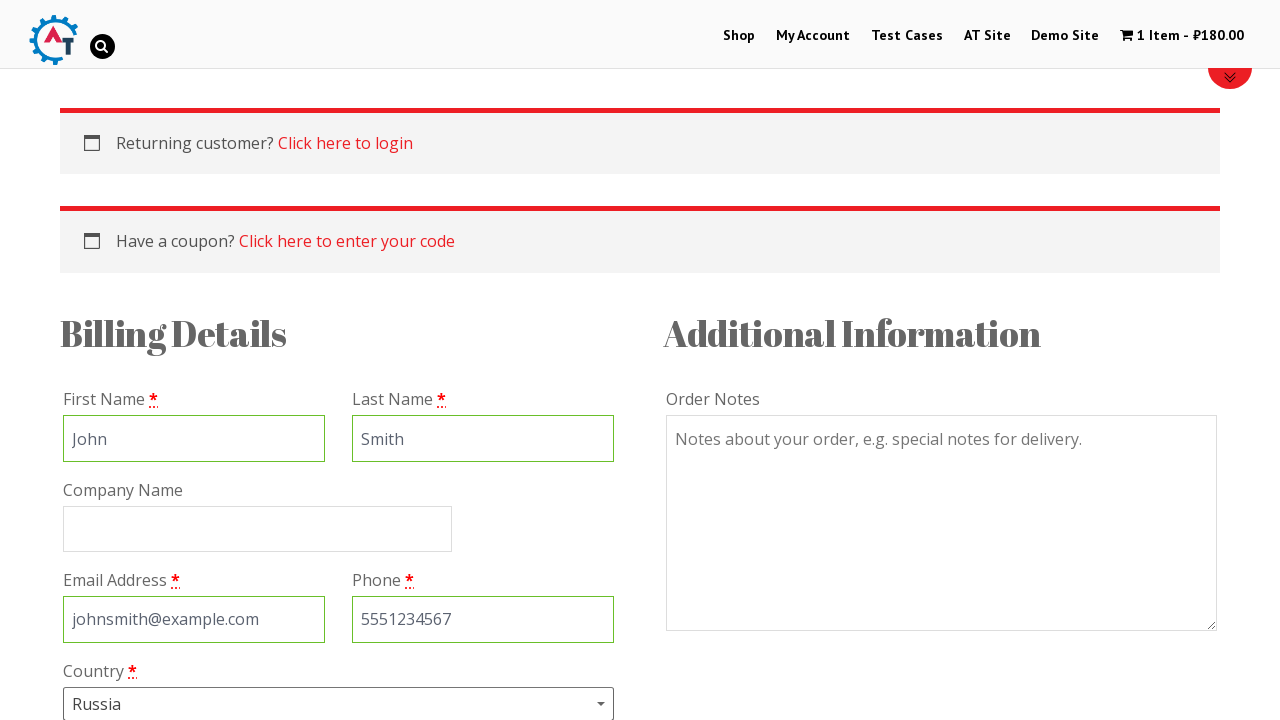

Filled billing address with '123 Test Street' on input[name=billing_address_1]
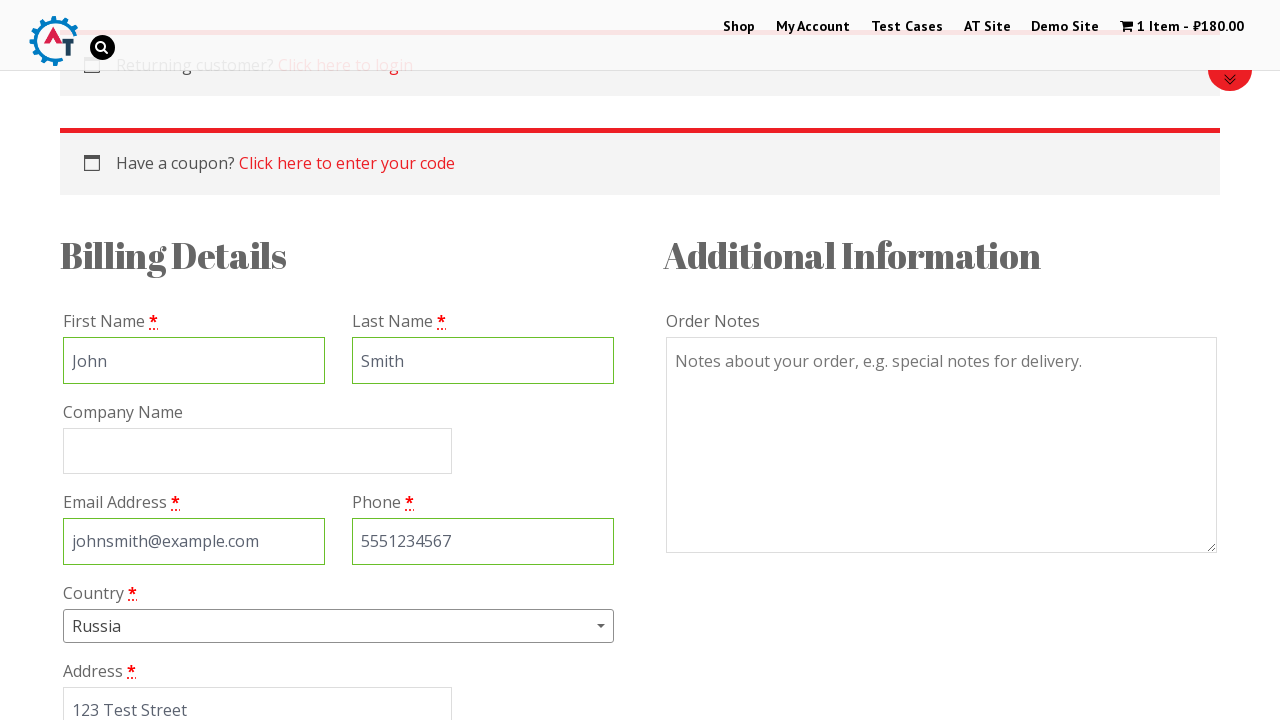

Filled billing city with 'Moscow' on #billing_city
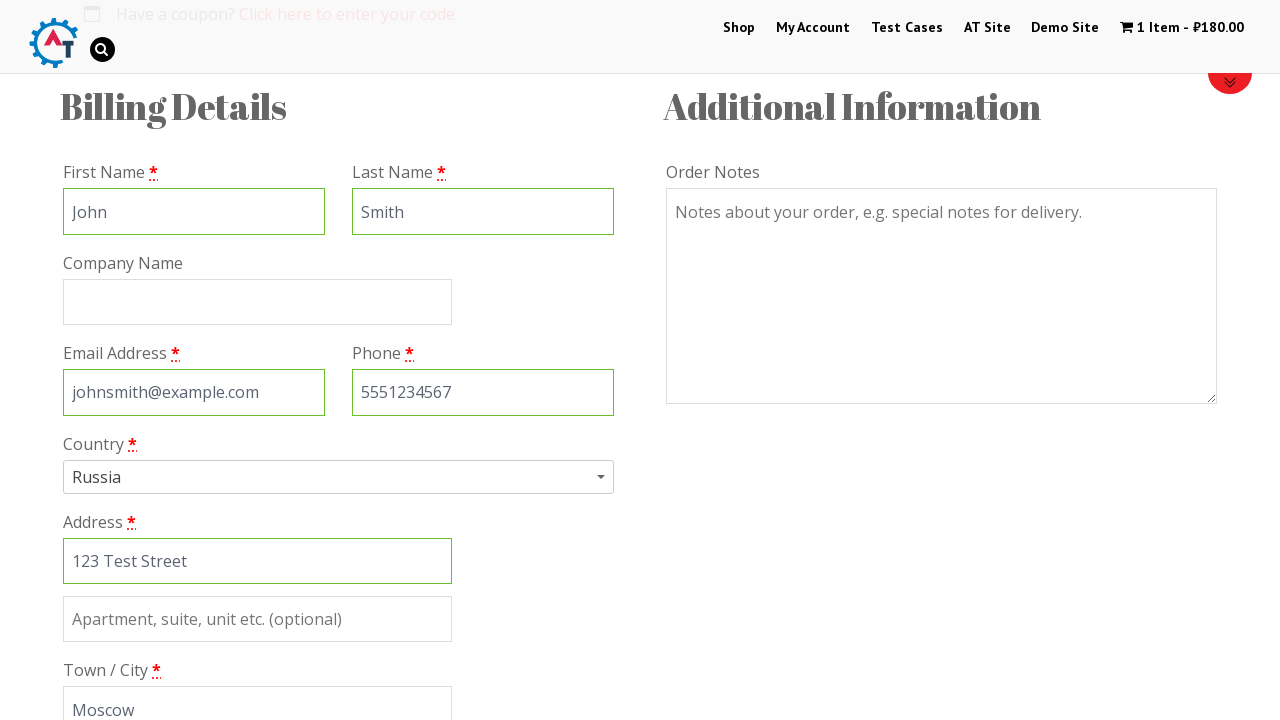

Filled billing state with 'Moscow Oblast' on #billing_state
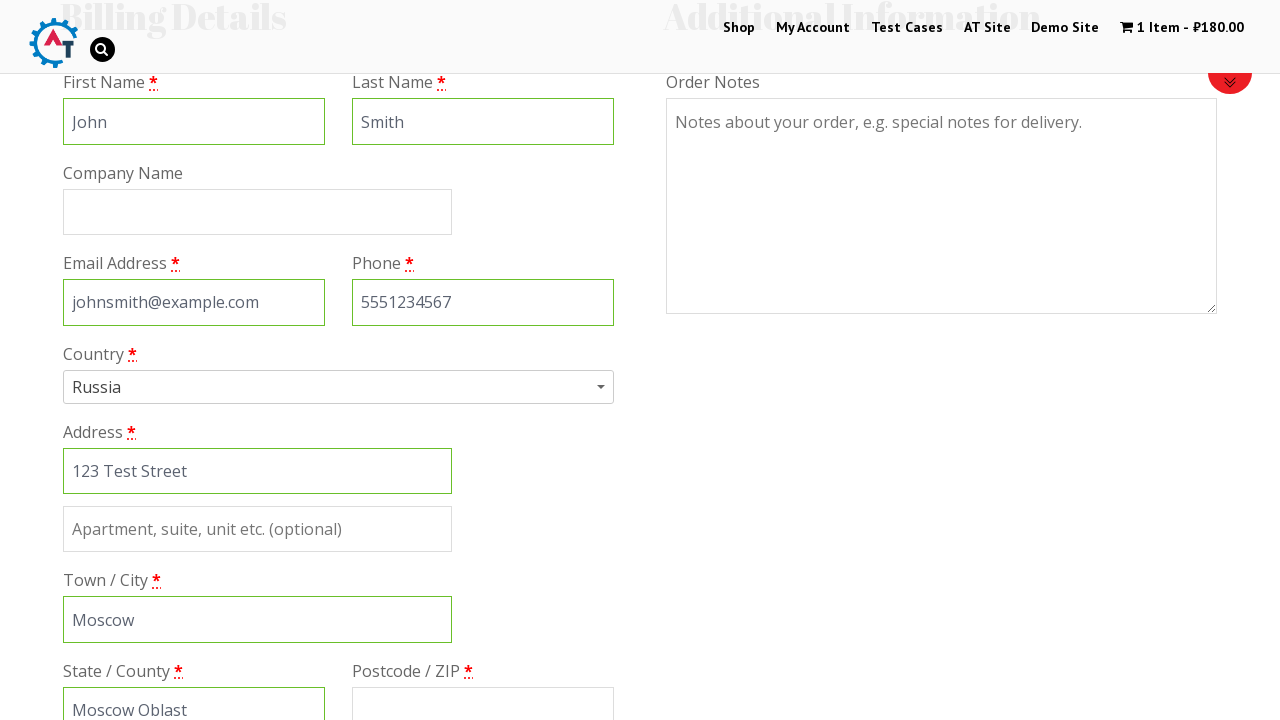

Filled billing postcode with '101000' on #billing_postcode
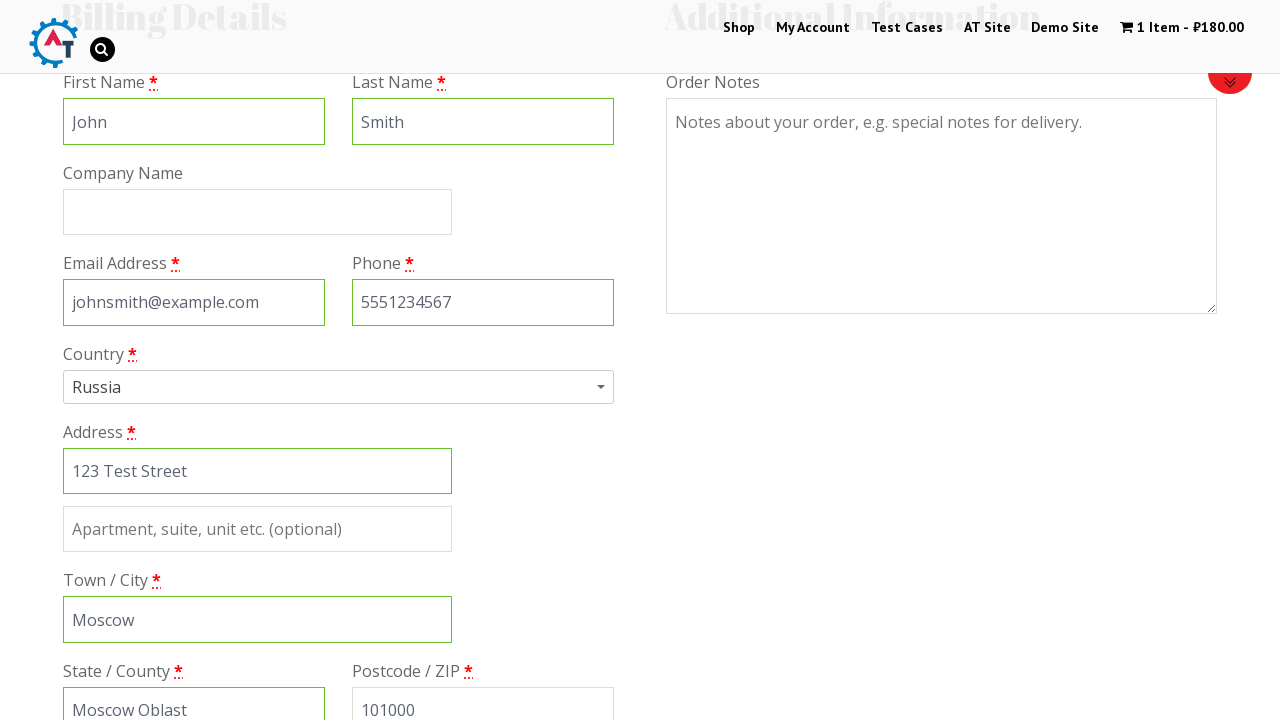

Scrolled down 600px to view payment options
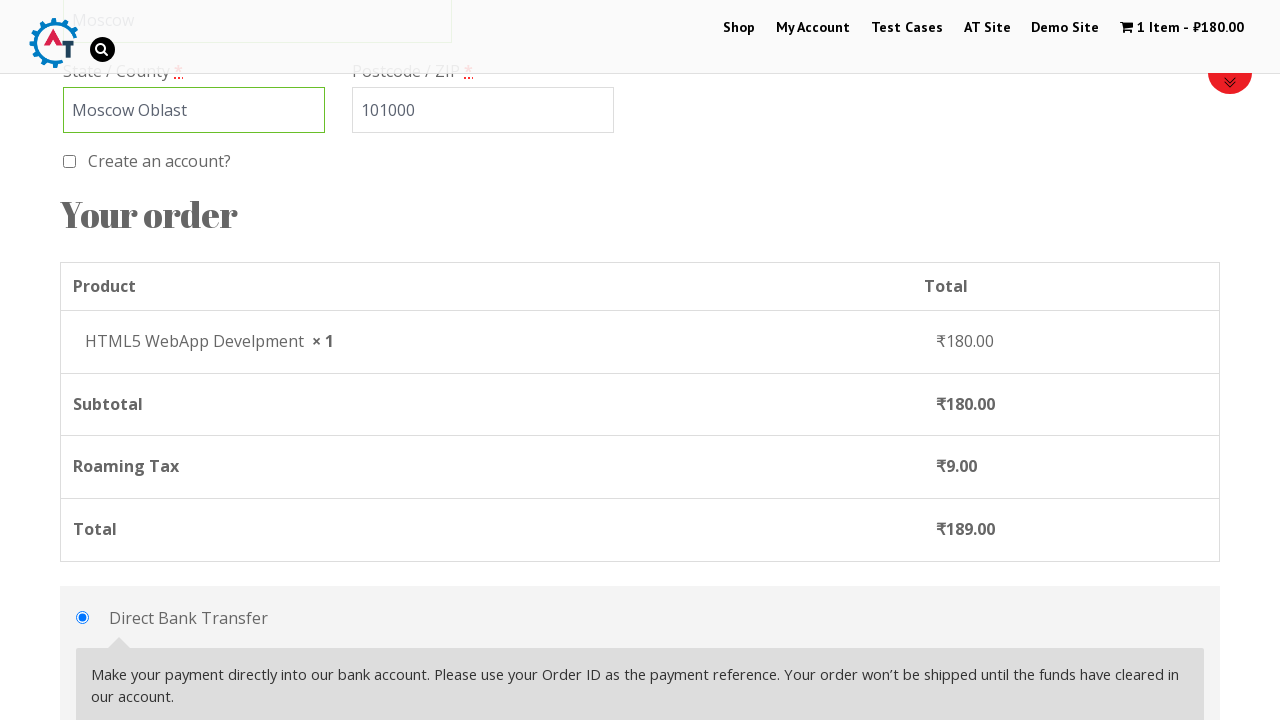

Waited 2 seconds for payment options to fully load
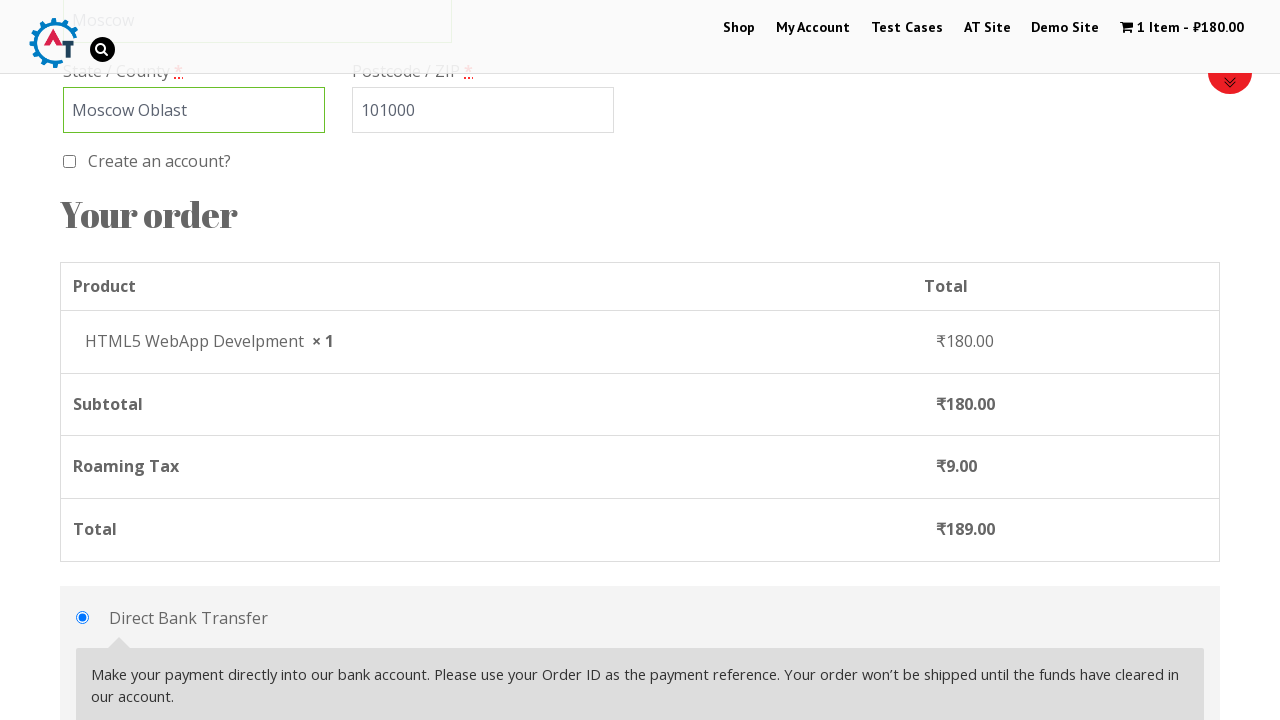

Selected 'Check Payment' payment method at (82, 360) on input[value=cheque]
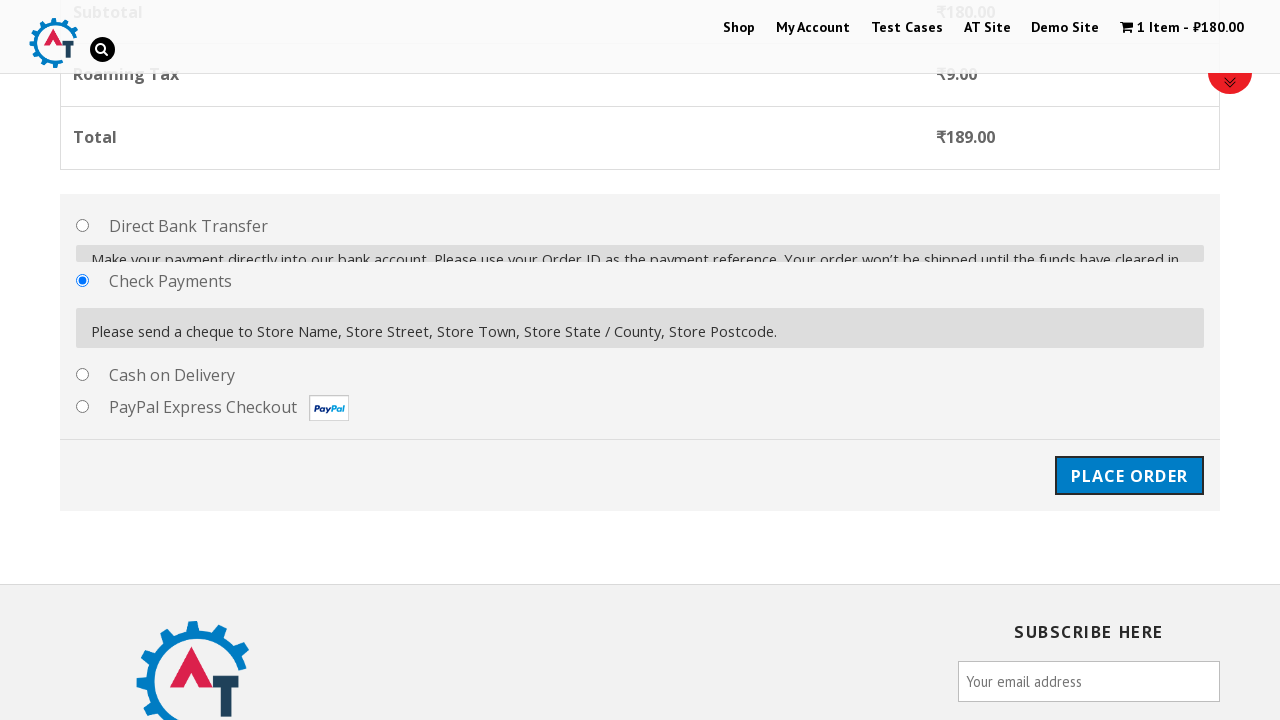

Clicked 'Place Order' button to complete purchase at (1129, 471) on #place_order
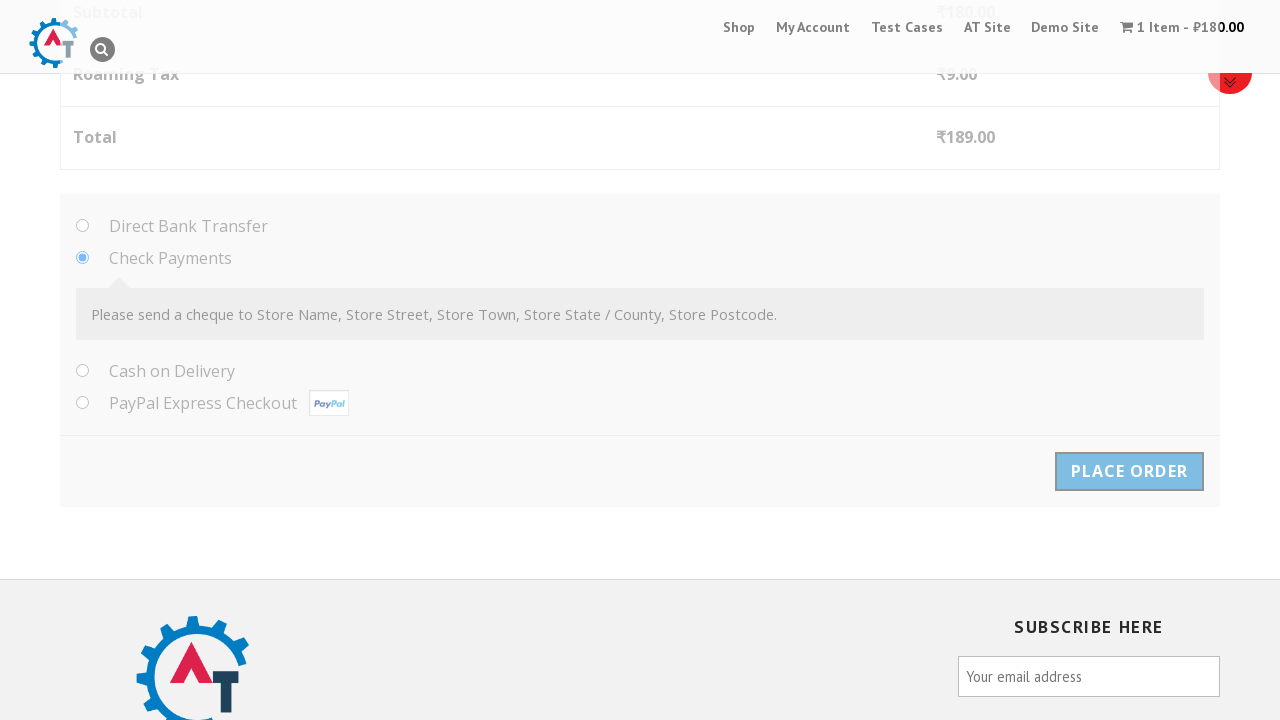

Waited for order confirmation page to load
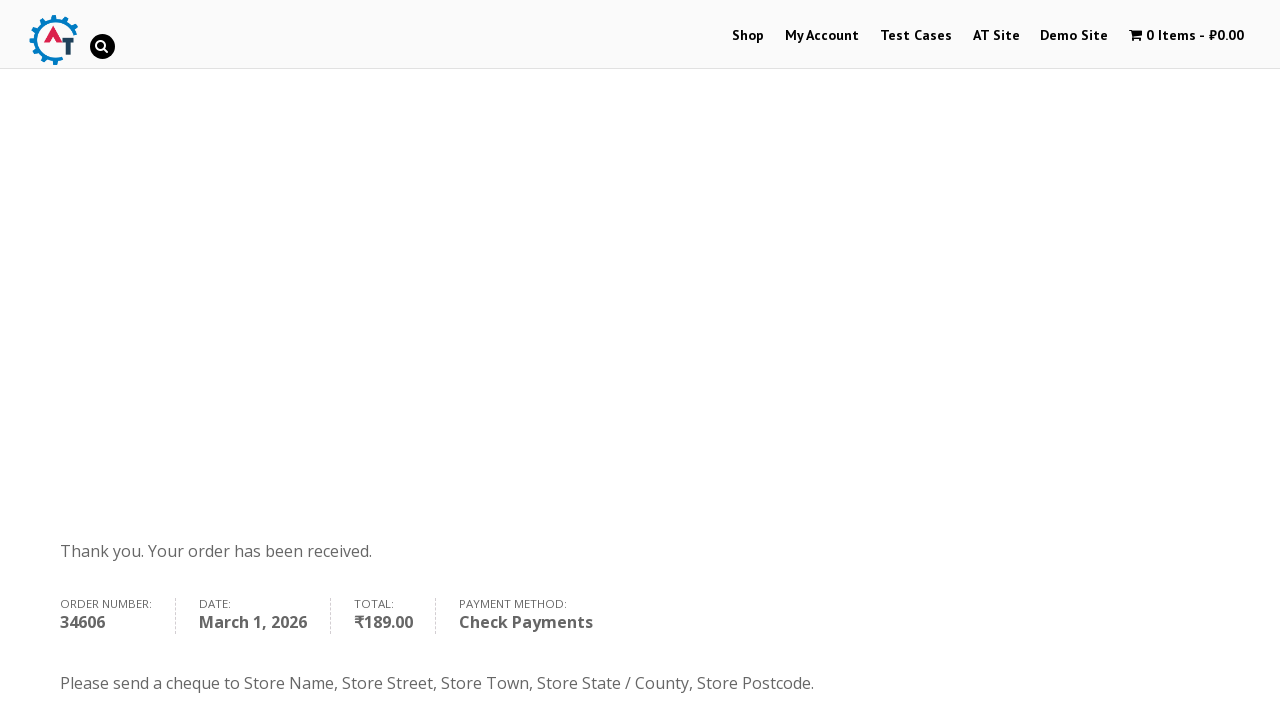

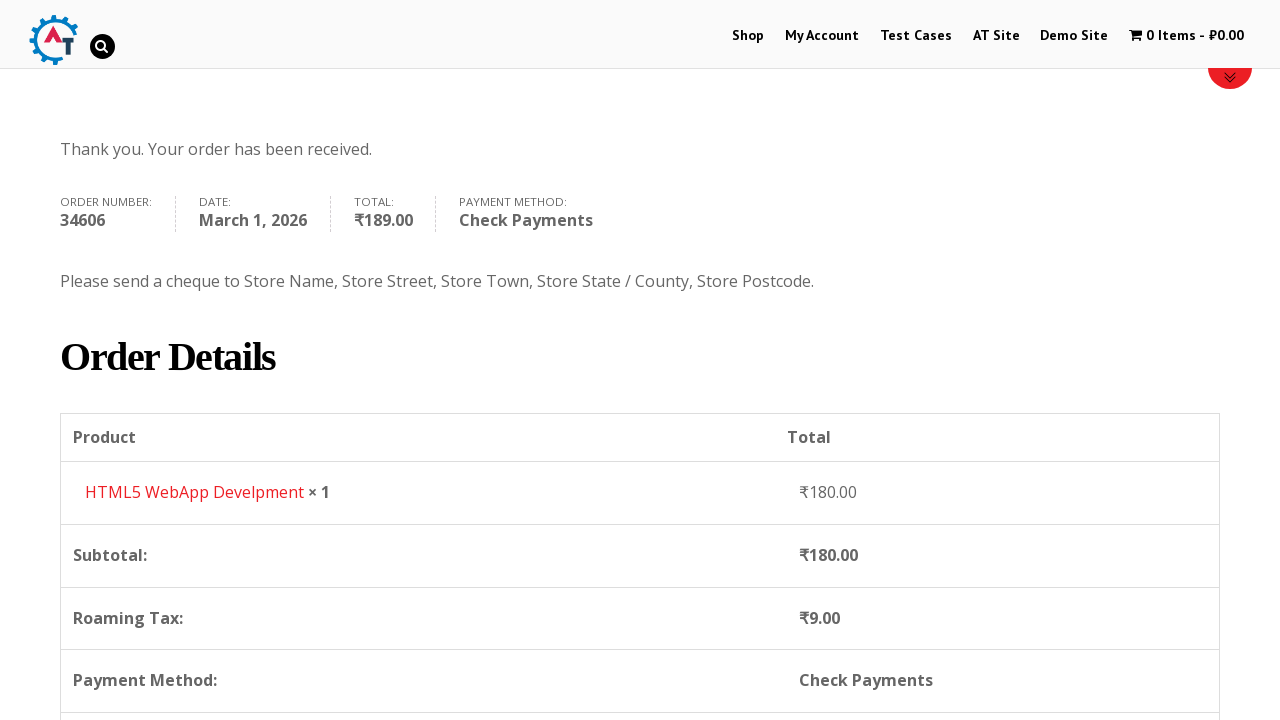